Tests sorting a data table without attributes in descending order by clicking the dues column header twice

Starting URL: http://the-internet.herokuapp.com/tables

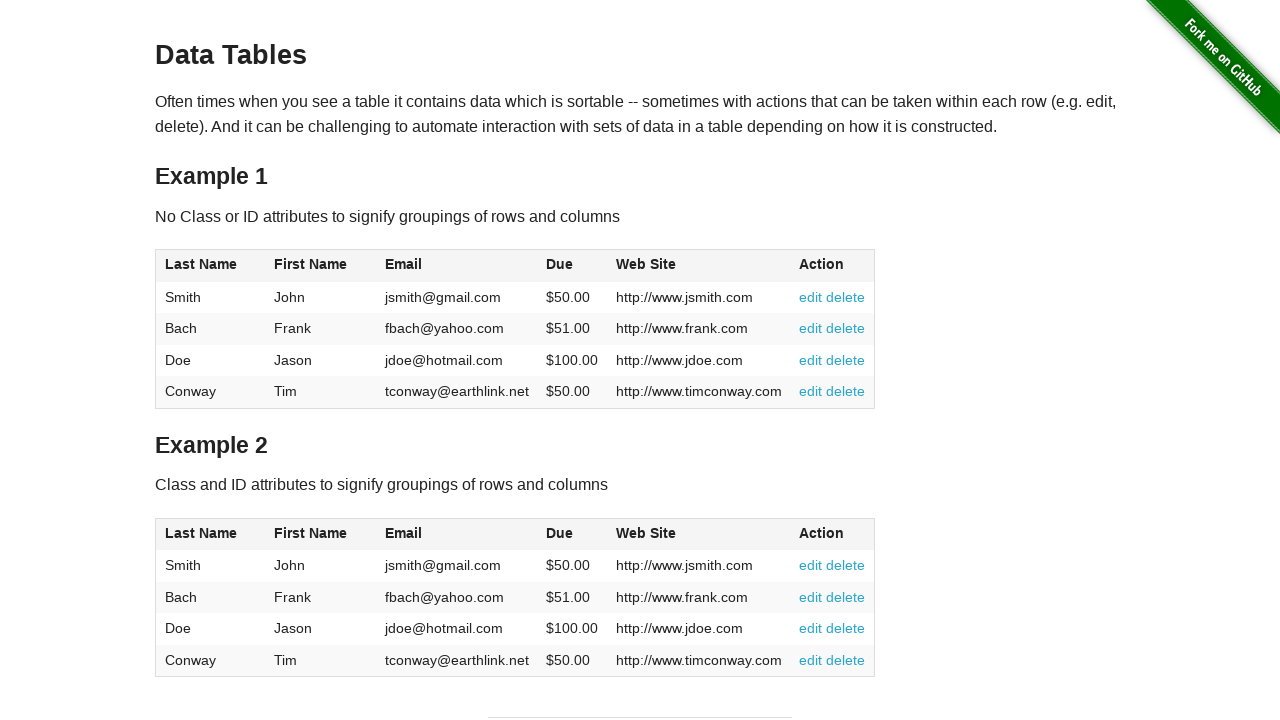

Clicked dues column header to sort ascending at (572, 266) on #table1 thead tr th:nth-of-type(4)
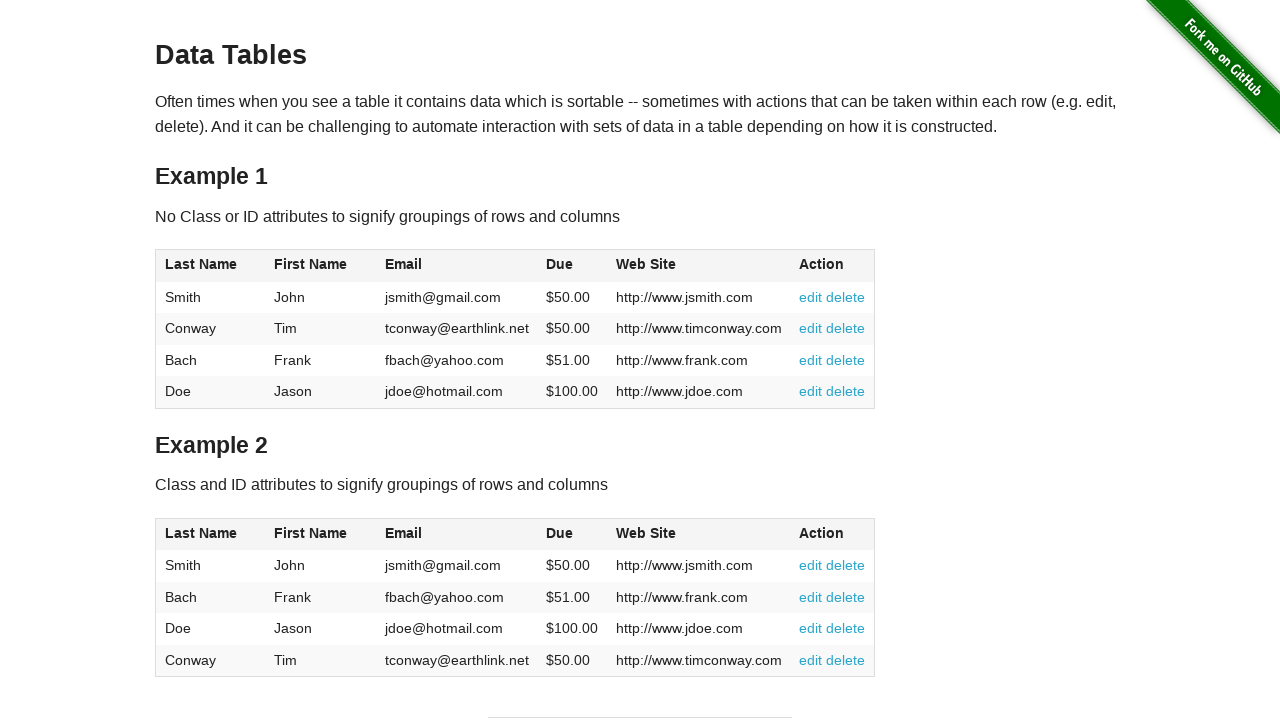

Clicked dues column header again to sort descending at (572, 266) on #table1 thead tr th:nth-of-type(4)
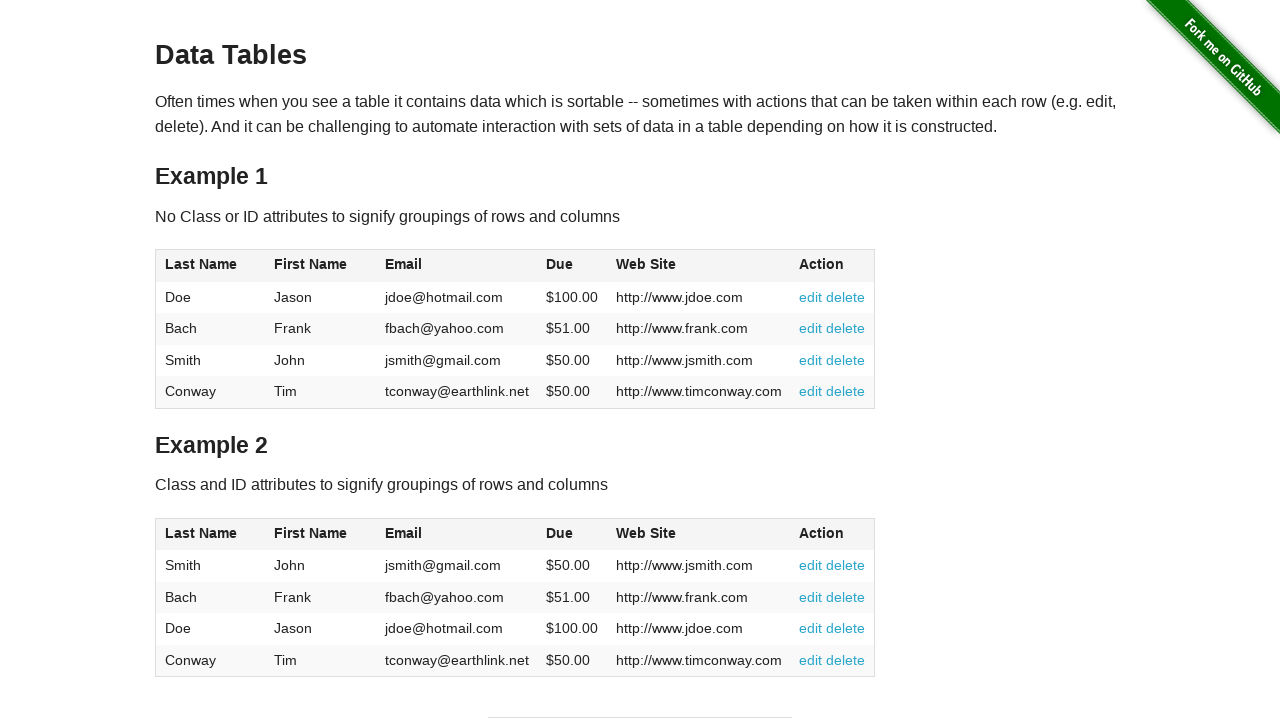

Table data loaded and sorted in descending order by dues
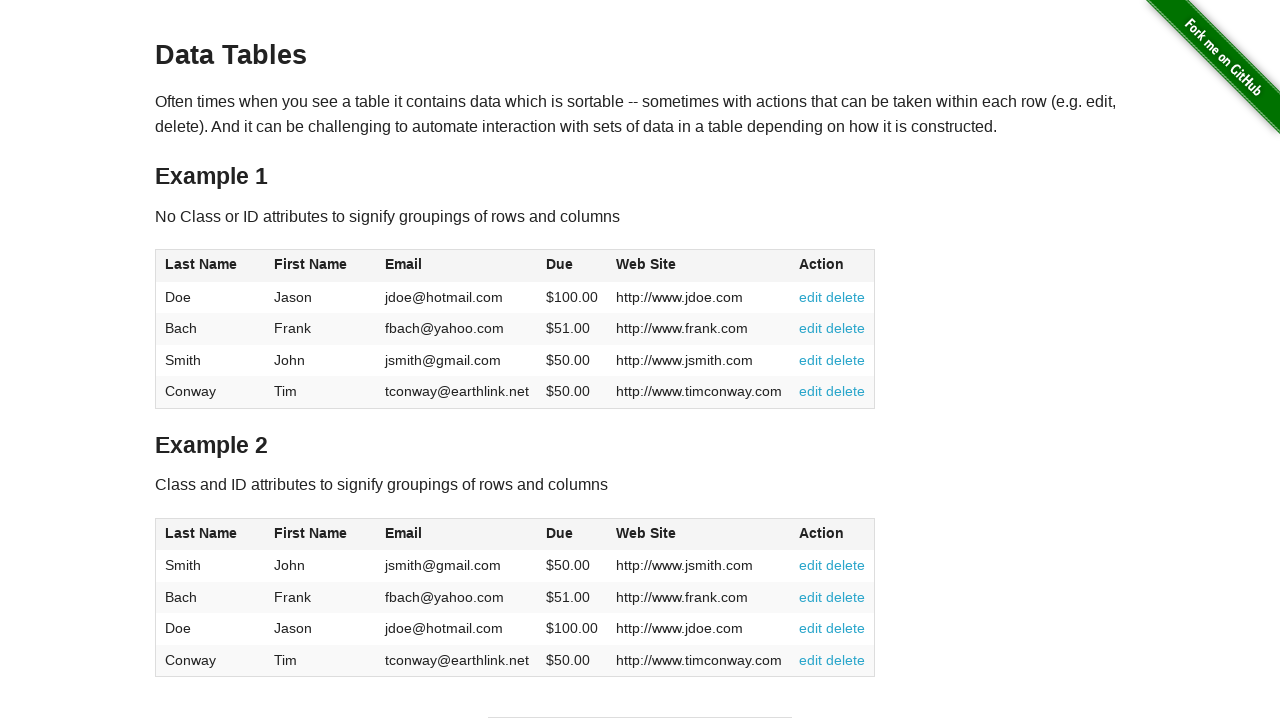

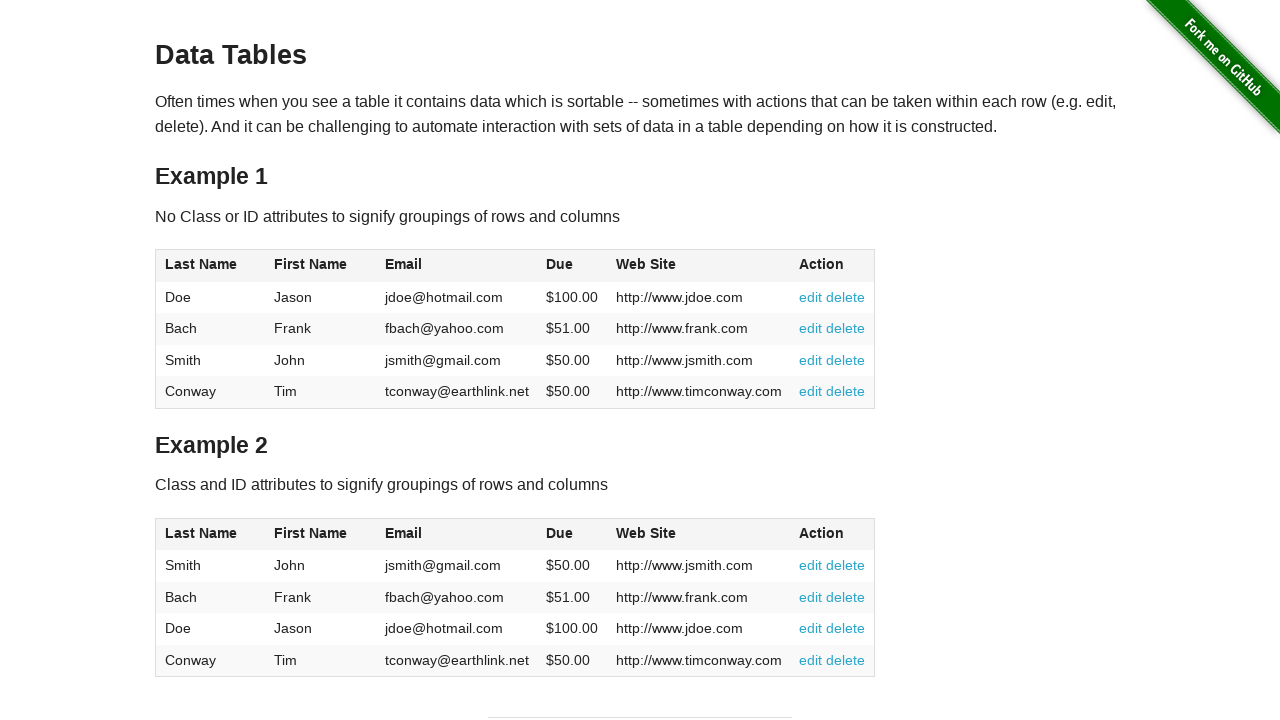